Tests that entering a valid zip code and clicking Continue updates the URL with the zip code parameter

Starting URL: https://sharelane.com/cgi-bin/register.py

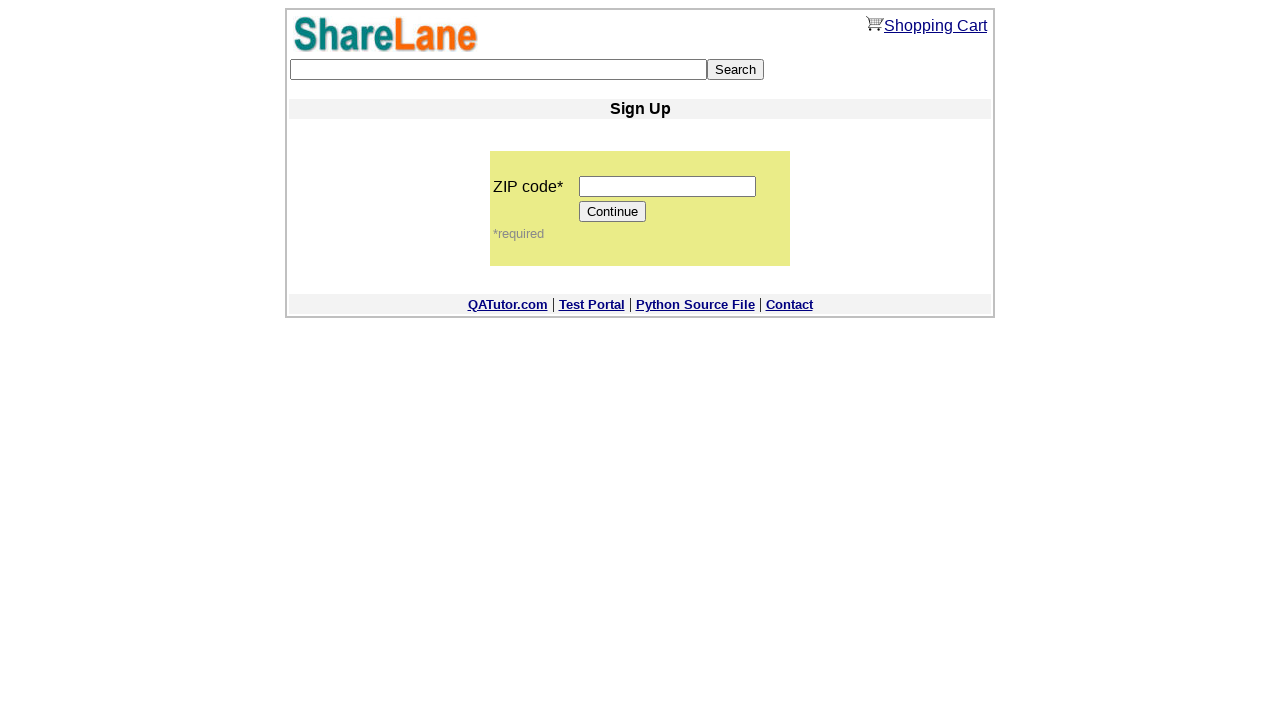

Filled zip code field with '12345' on input[name='zip_code']
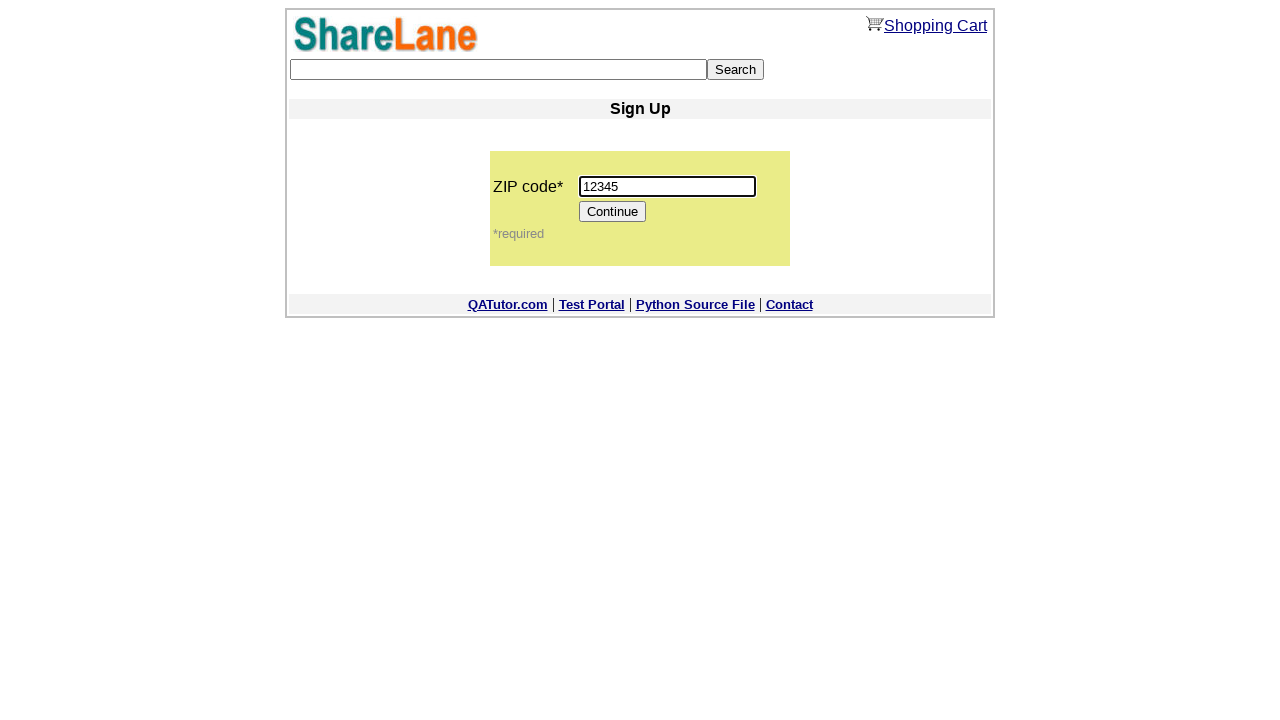

Clicked Continue button at (613, 212) on input[value='Continue']
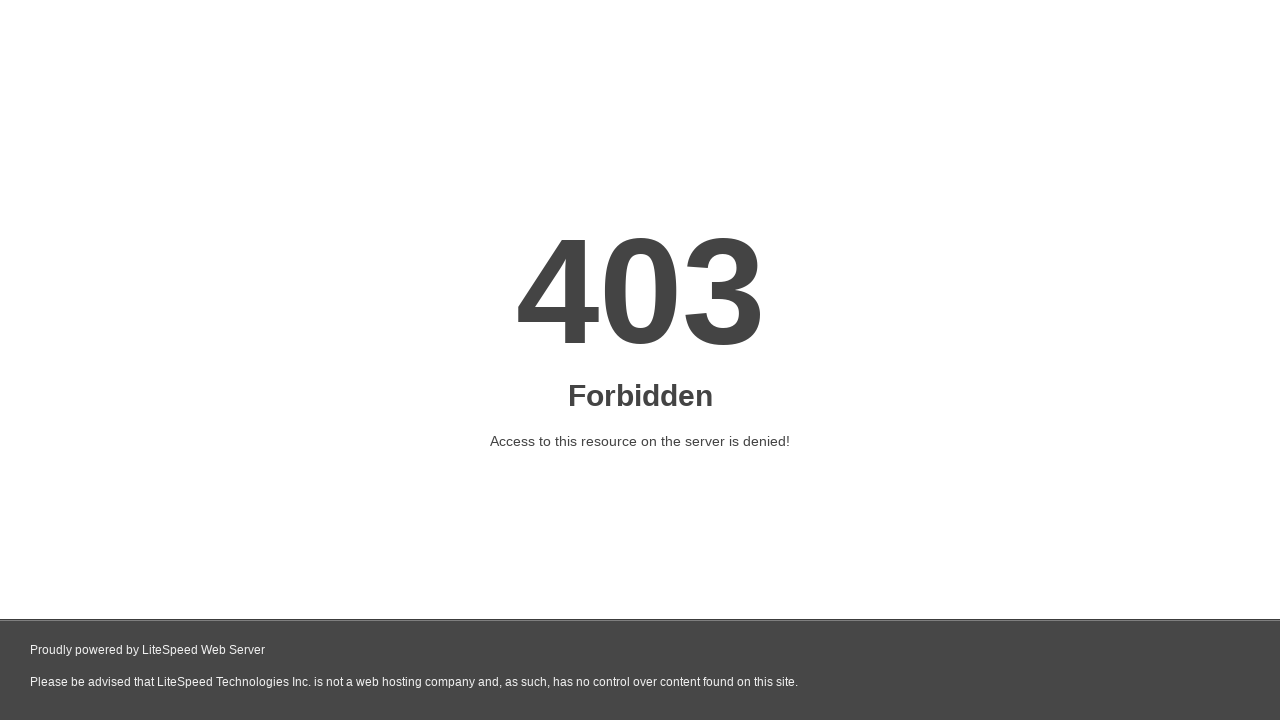

URL updated with zip code parameter to https://sharelane.com/cgi-bin/register.py?page=1&zip_code=12345
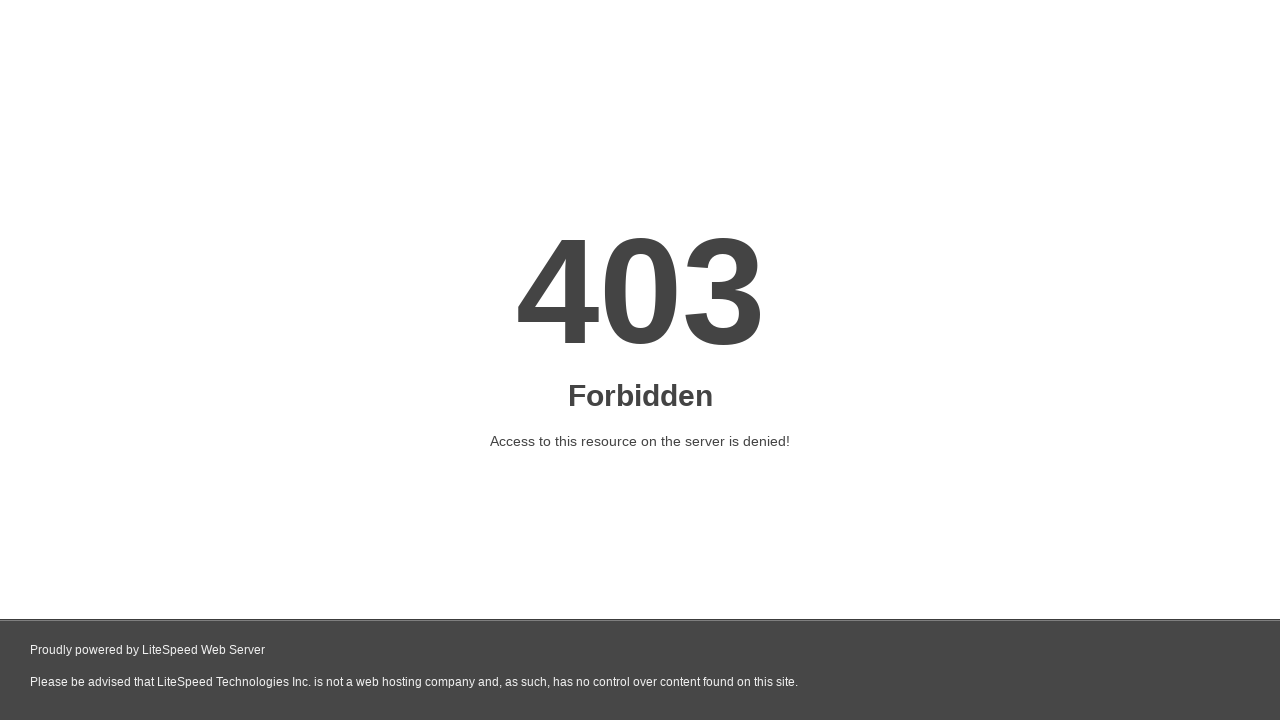

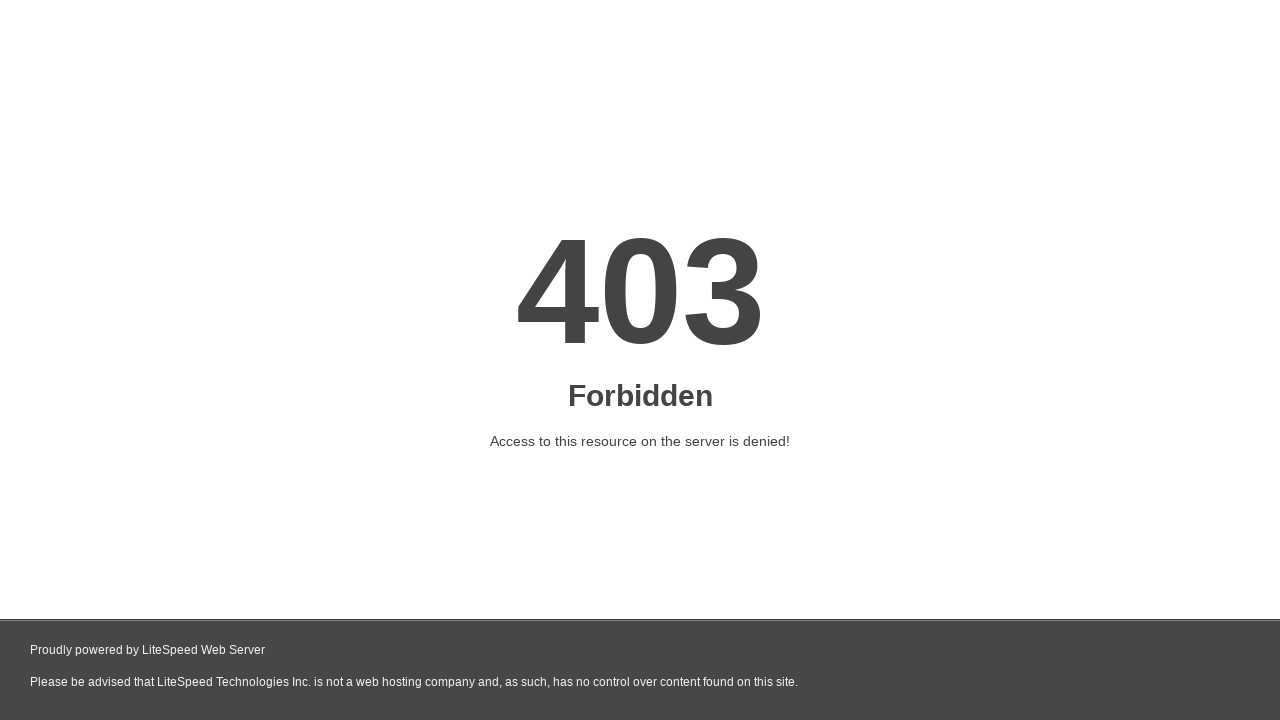